Tests window handling functionality by opening new windows, switching between them, performing actions, and closing multiple windows

Starting URL: http://www.leafground.com

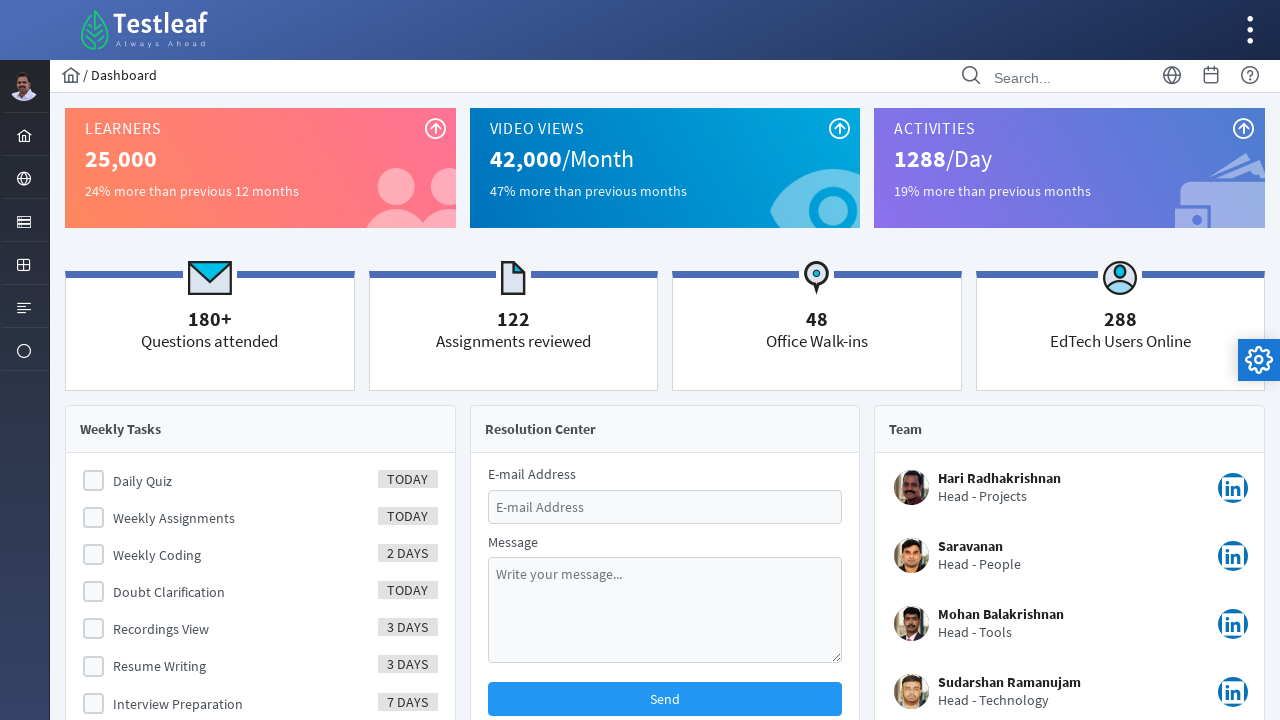

Clicked menu item to navigate to window section at (24, 178) on xpath=//*[@id='menuform:j_idt39']/a
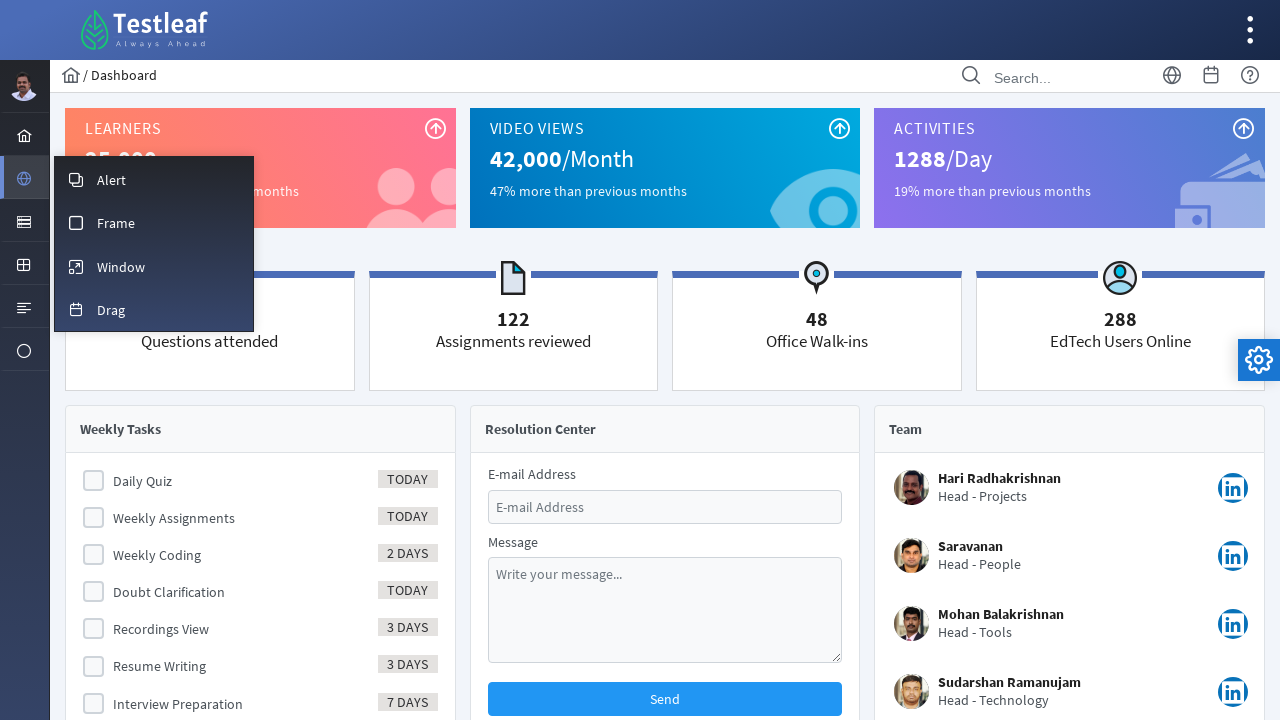

Clicked on window menu option at (154, 266) on xpath=//li[@id='menuform:m_window']
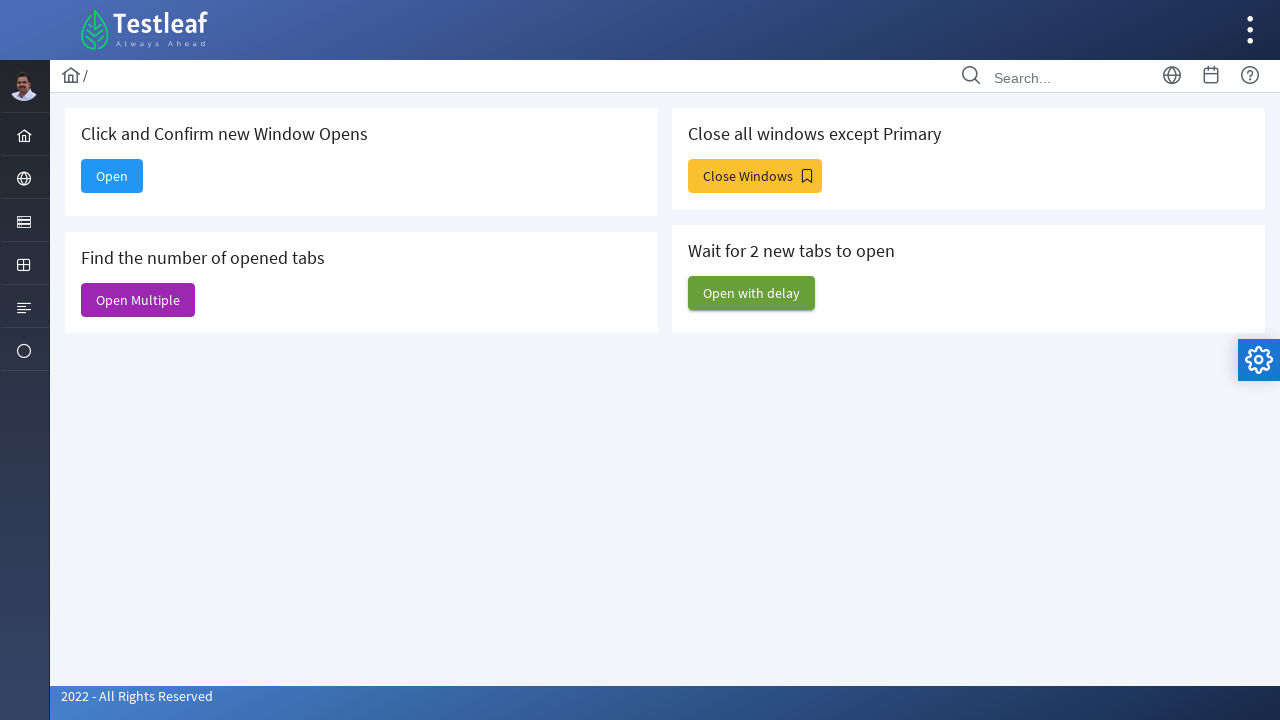

Stored current page context
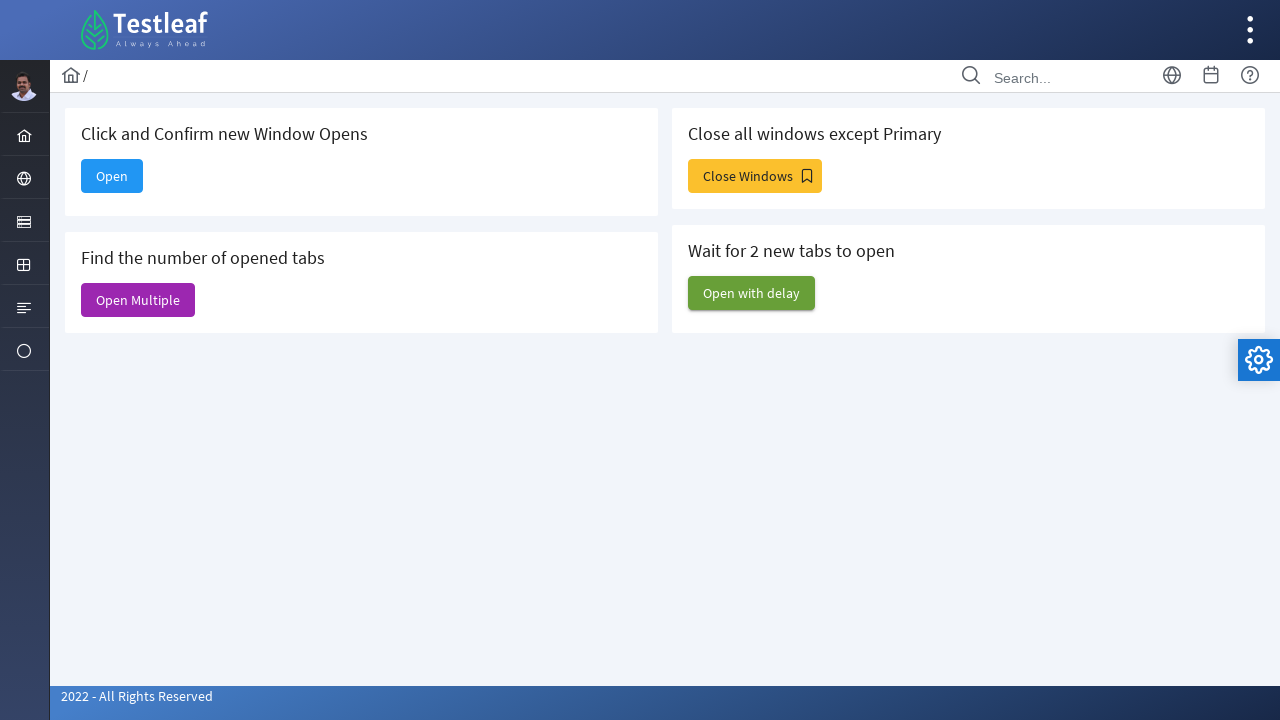

Opened a new window popup at (112, 176) on xpath=//*[@id='j_idt88:new']/span
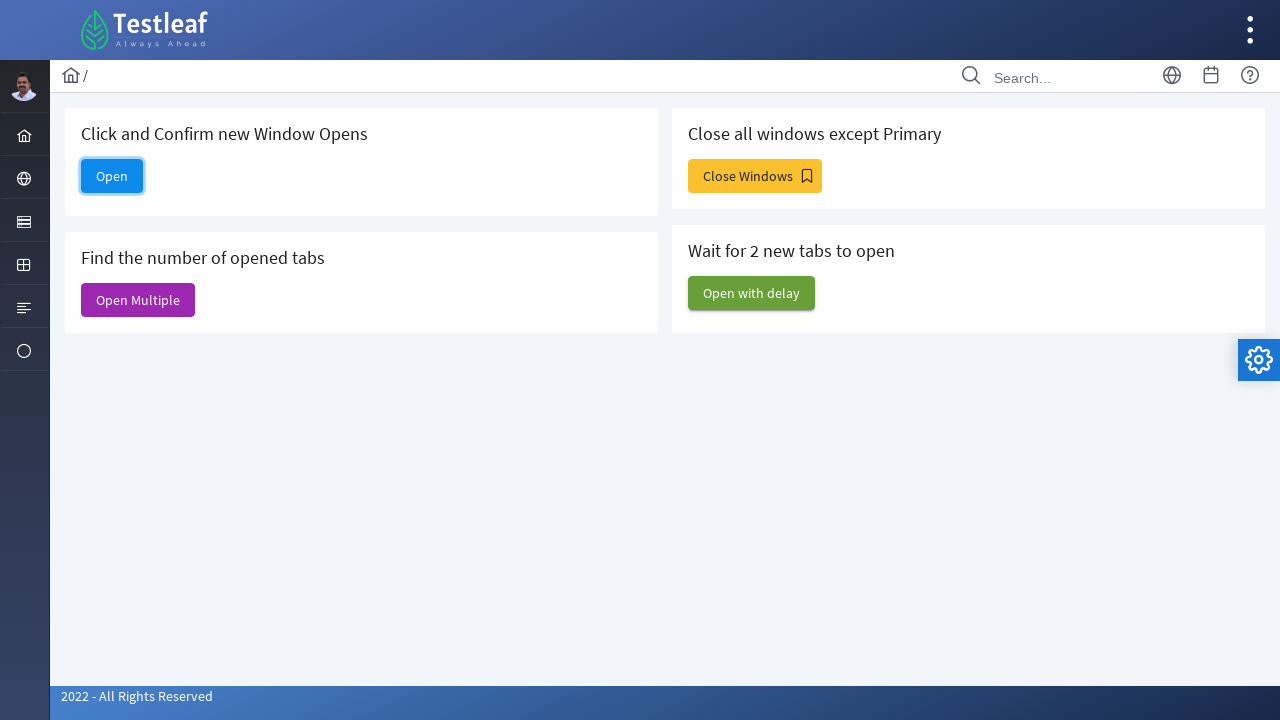

Clicked menu item in new window at (24, 217) on xpath=//*[@id='menuform:j_idt40']/a/i[1]
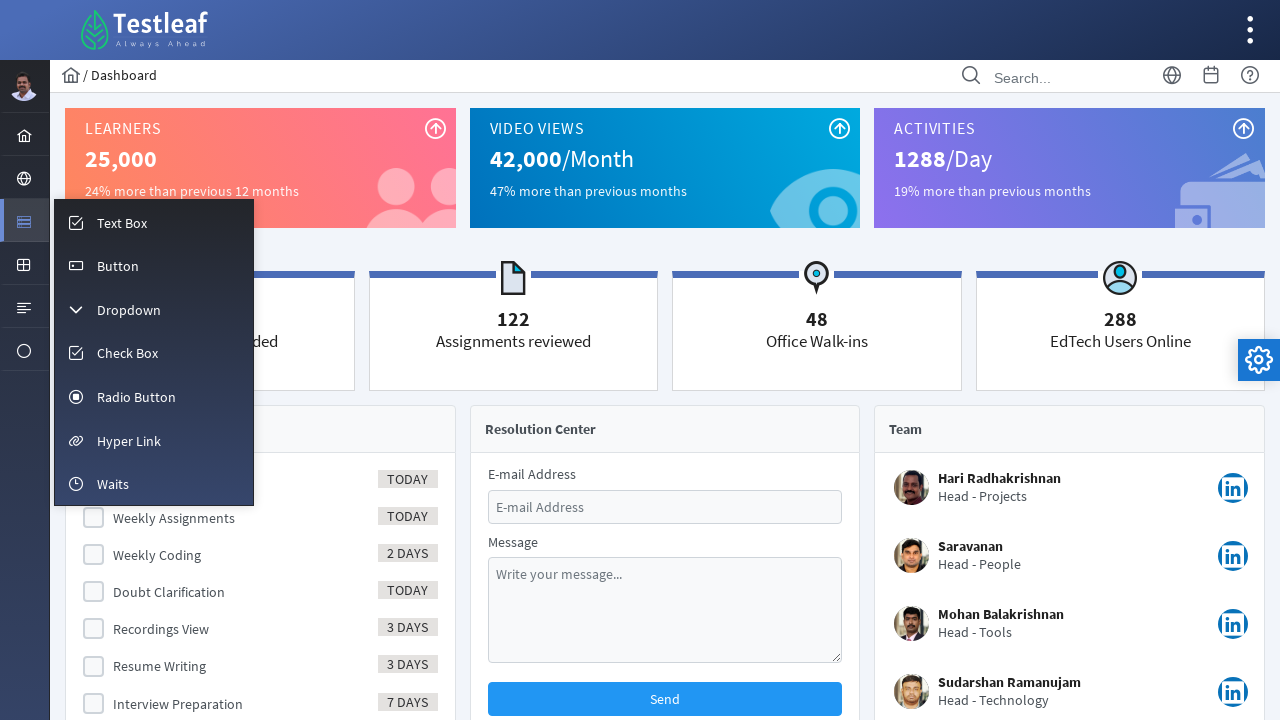

Clicked button menu option in new window at (154, 265) on xpath=//*[@id='menuform:m_button']/a
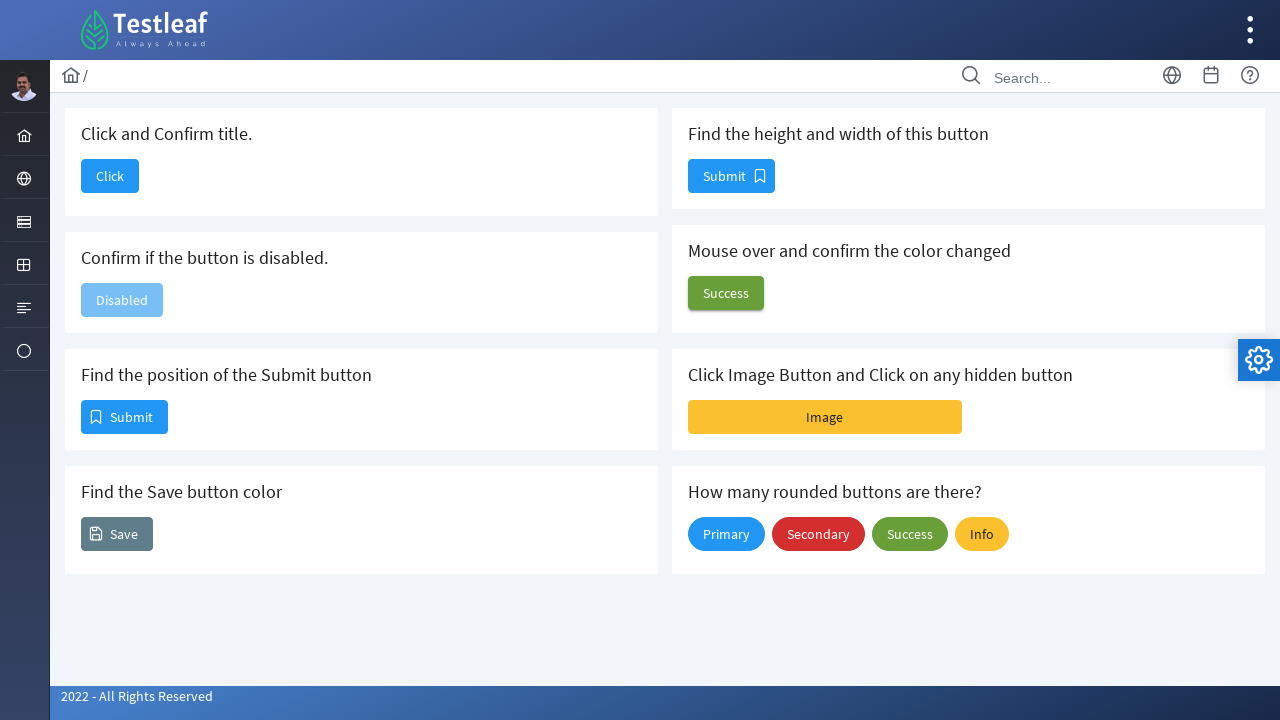

Clicked button in new window at (110, 176) on xpath=//*[@id='j_idt88:j_idt90']/span
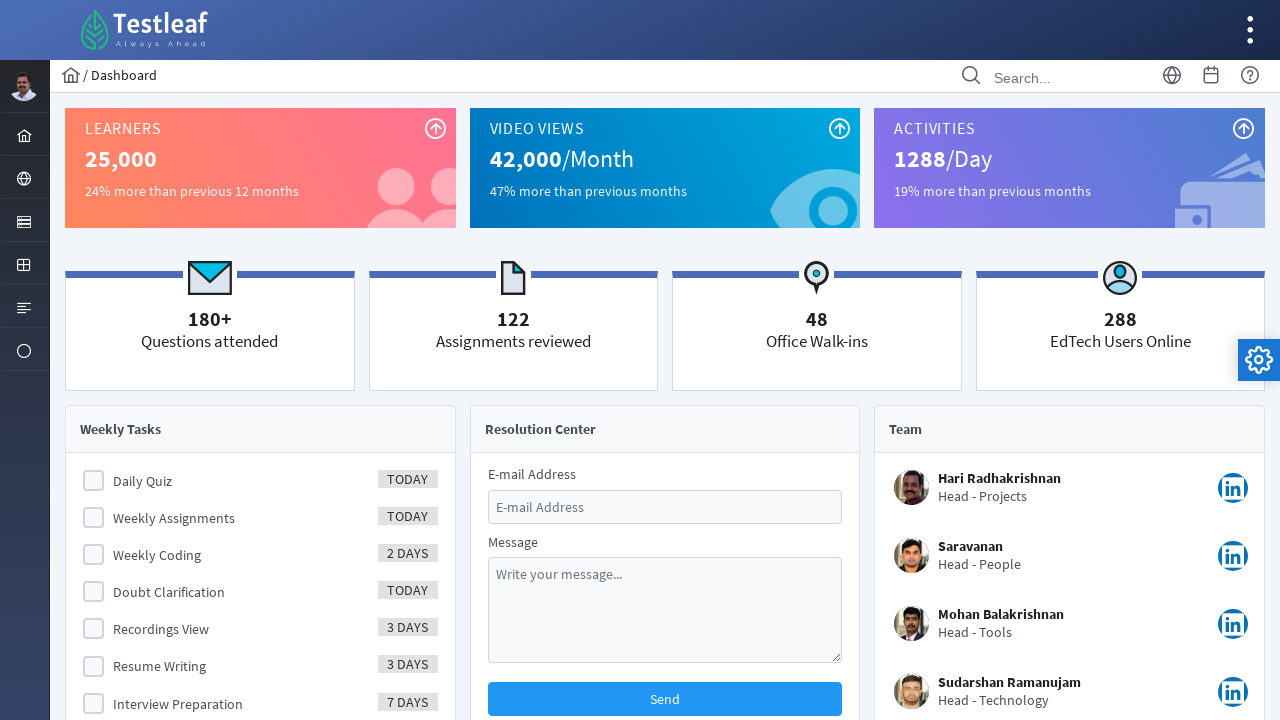

Closed the new window
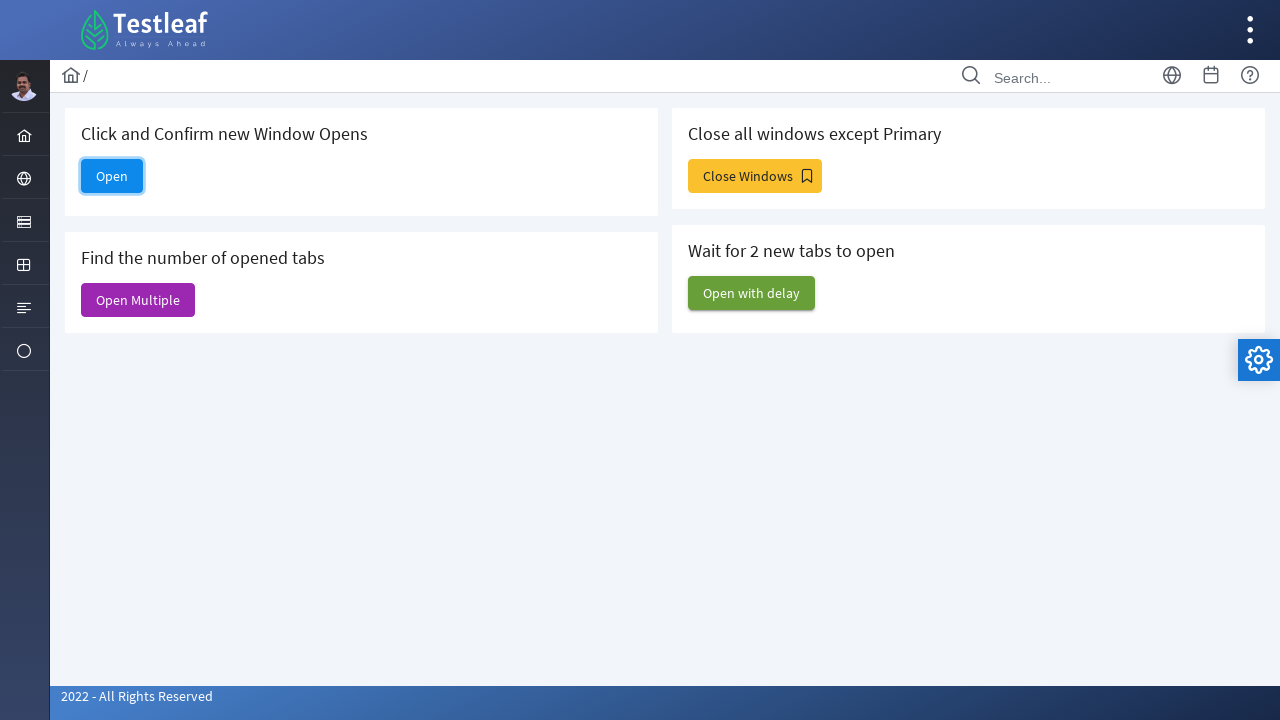

Opened multiple windows at (138, 300) on xpath=//button[@id='j_idt88:j_idt91']/span[1]
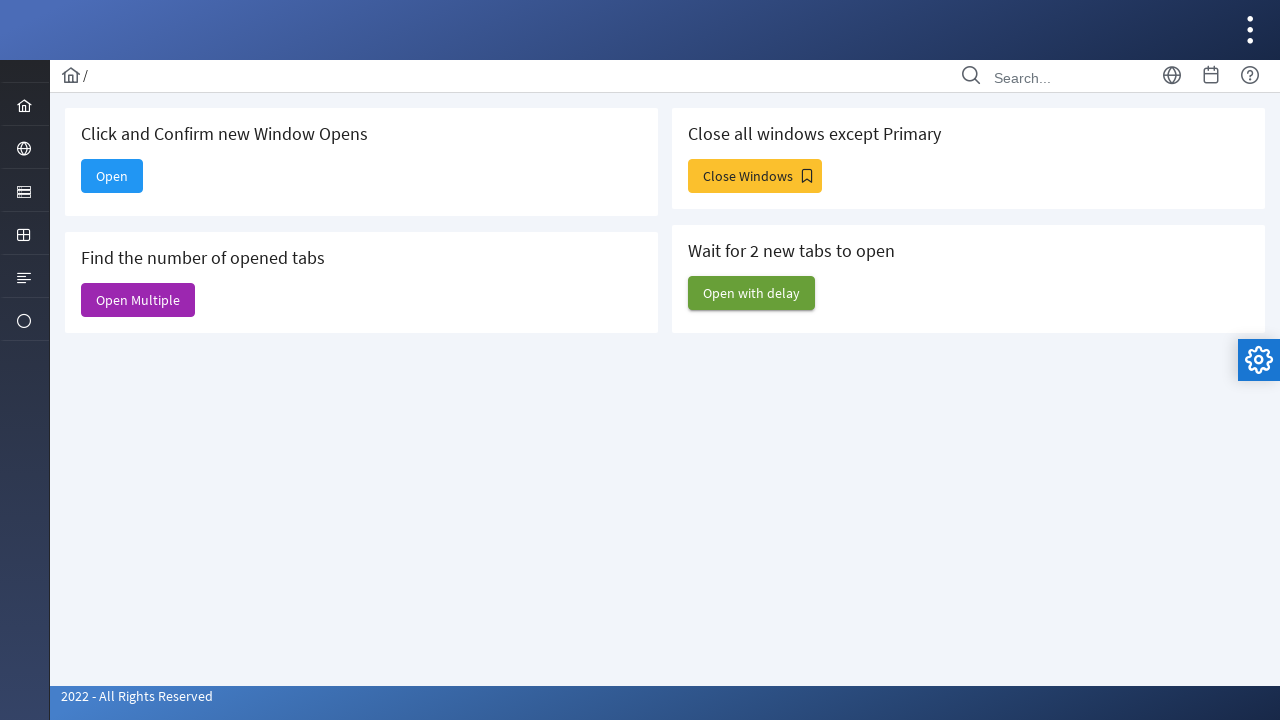

Retrieved all open windows - total count: 3
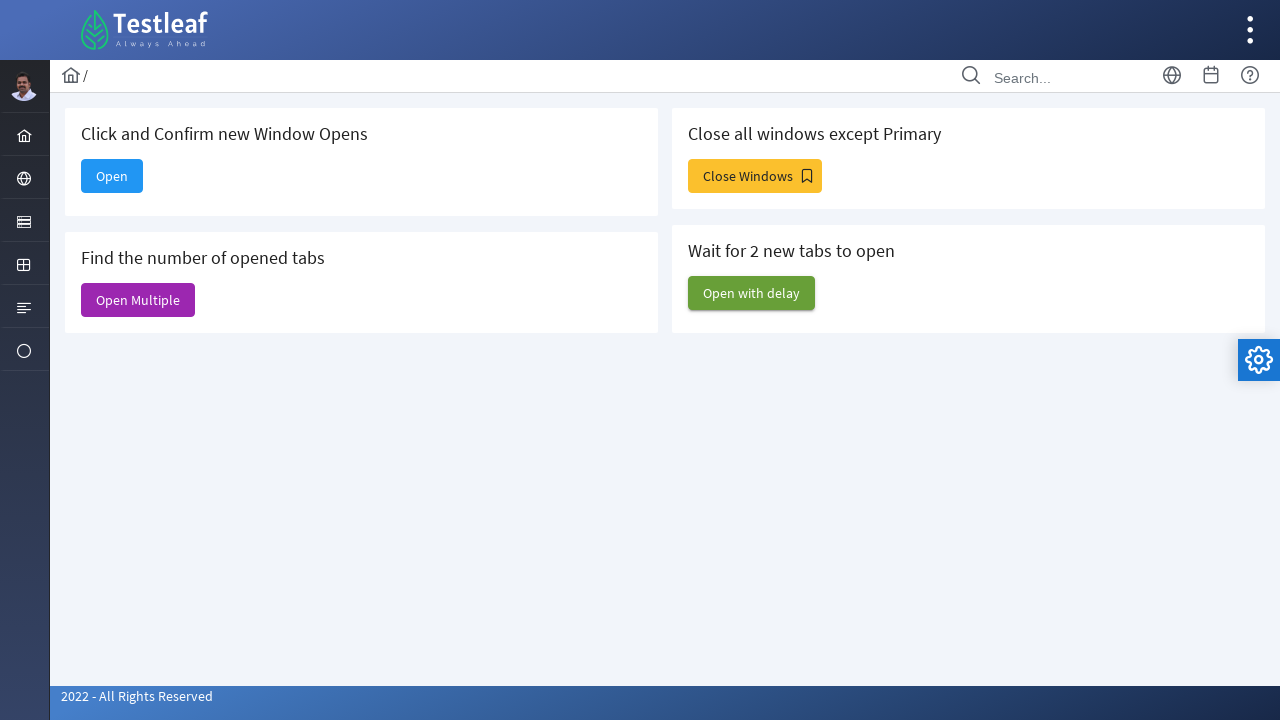

Clicked button to trigger close windows functionality at (755, 176) on xpath=//button[@id='j_idt88:j_idt93']//span[2]
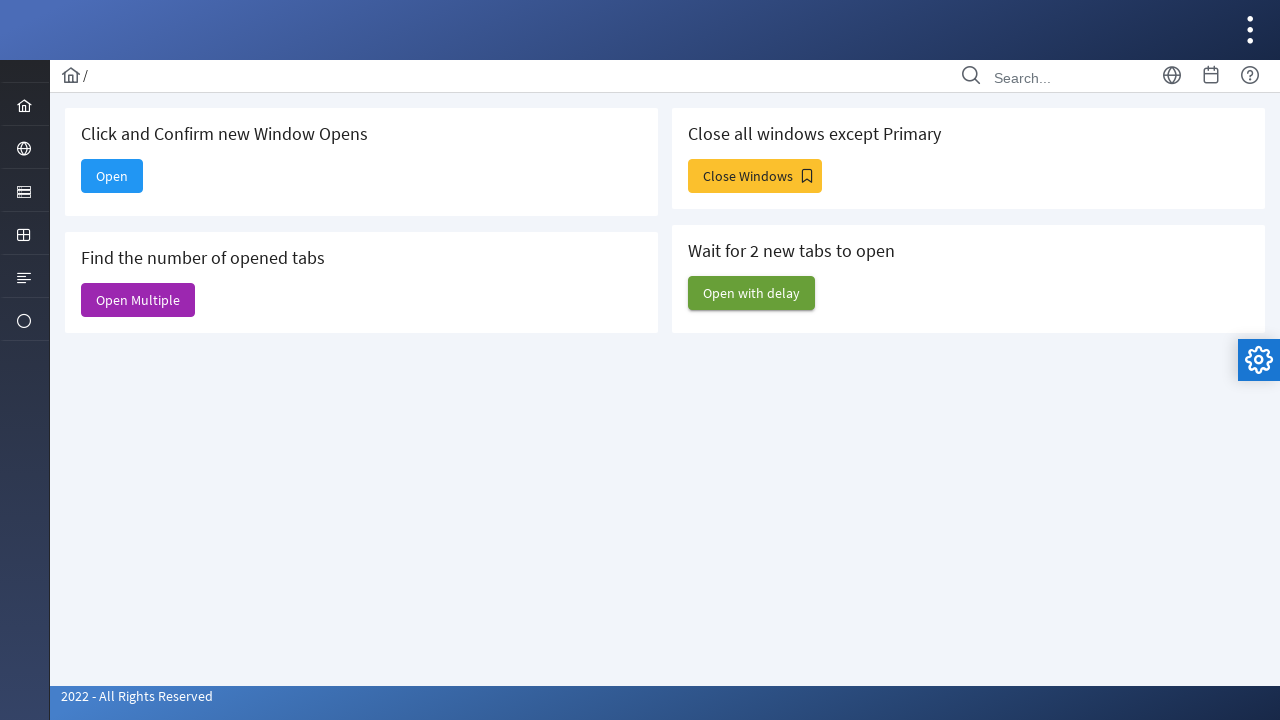

Closed a secondary window
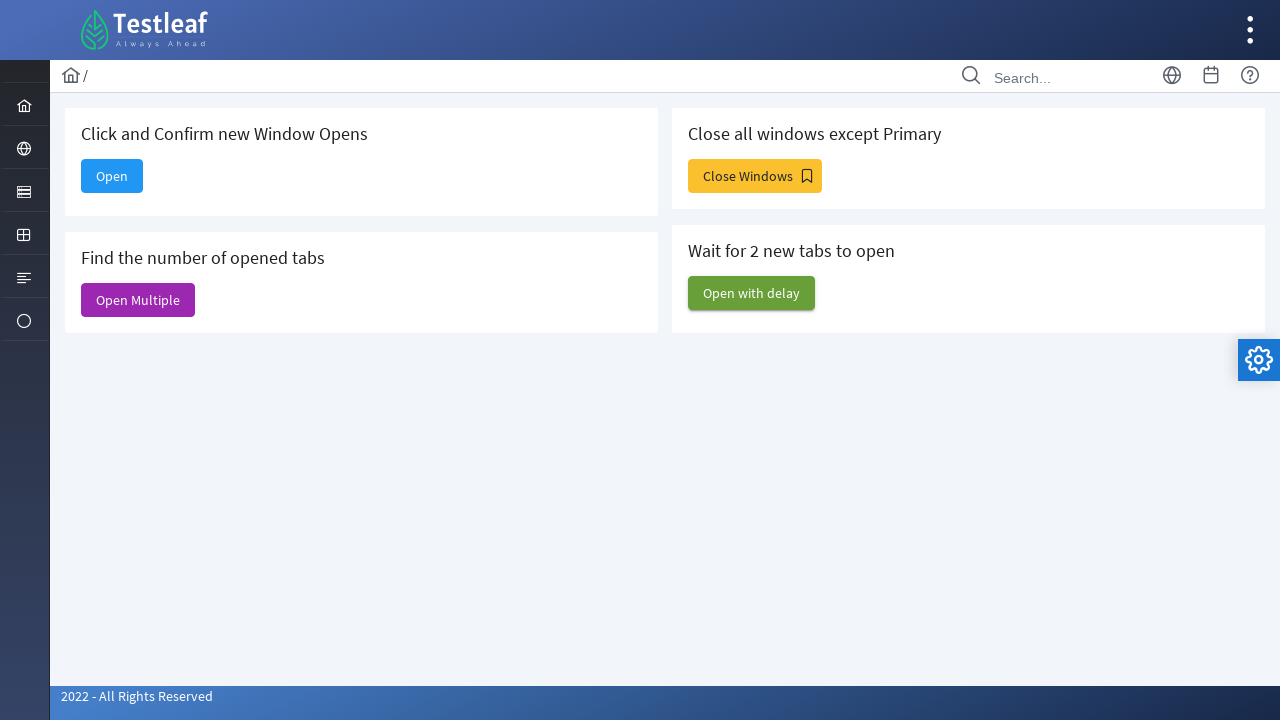

Closed a secondary window
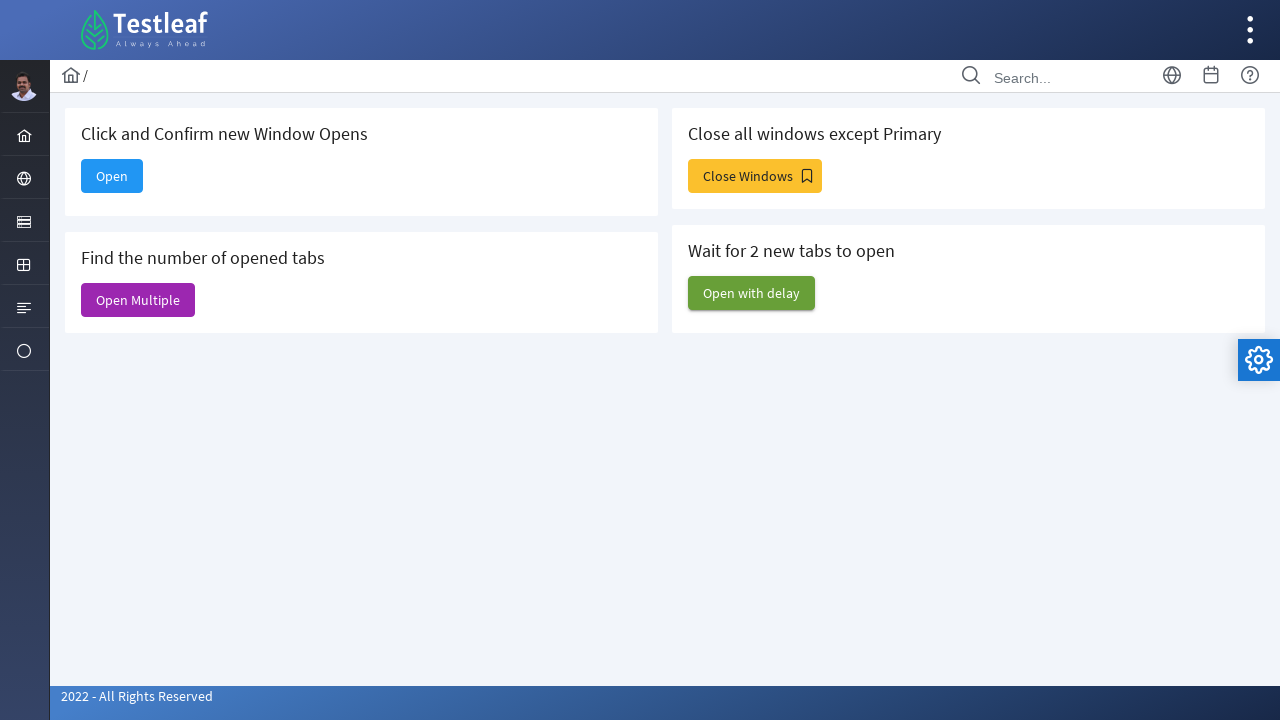

Closed a secondary window
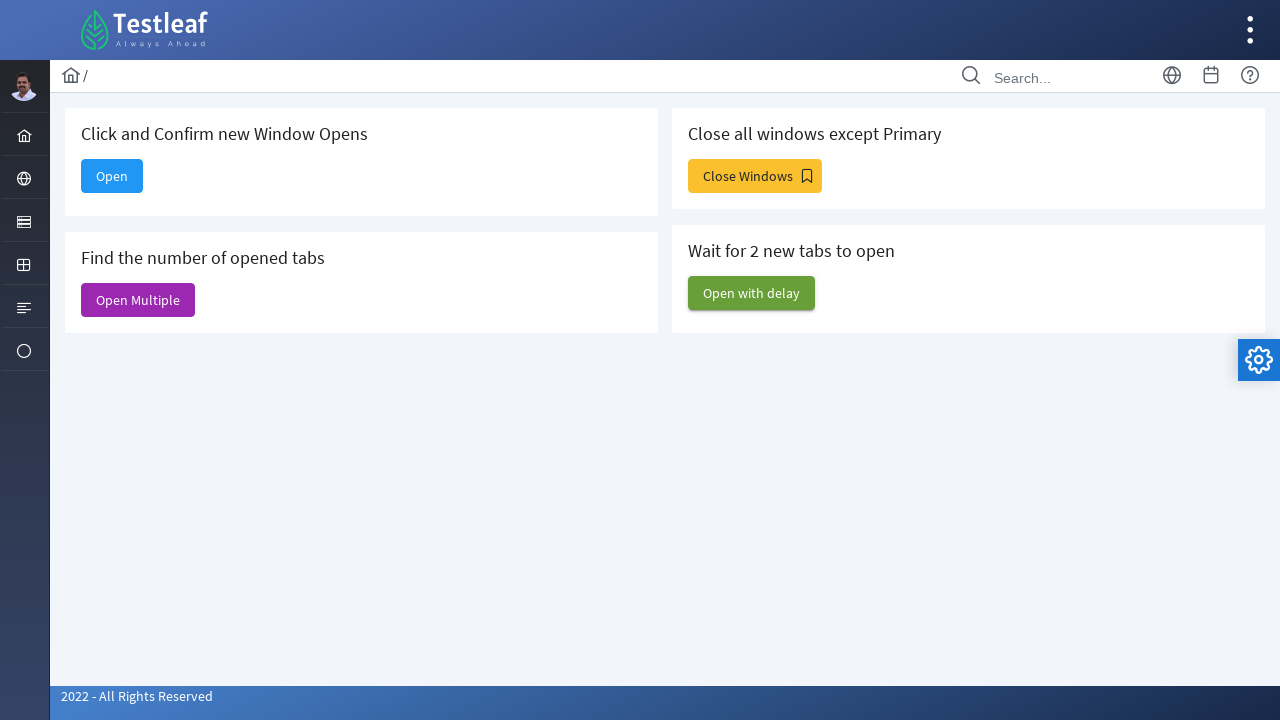

Closed a secondary window
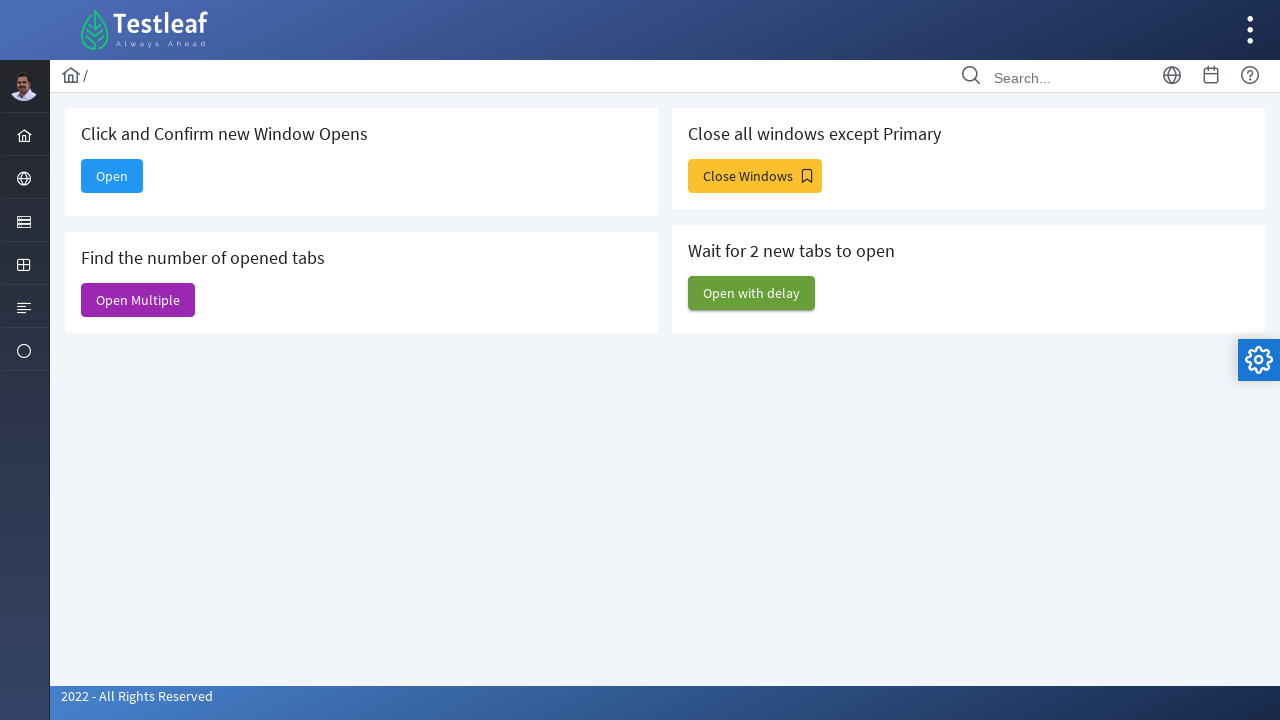

Closed a secondary window
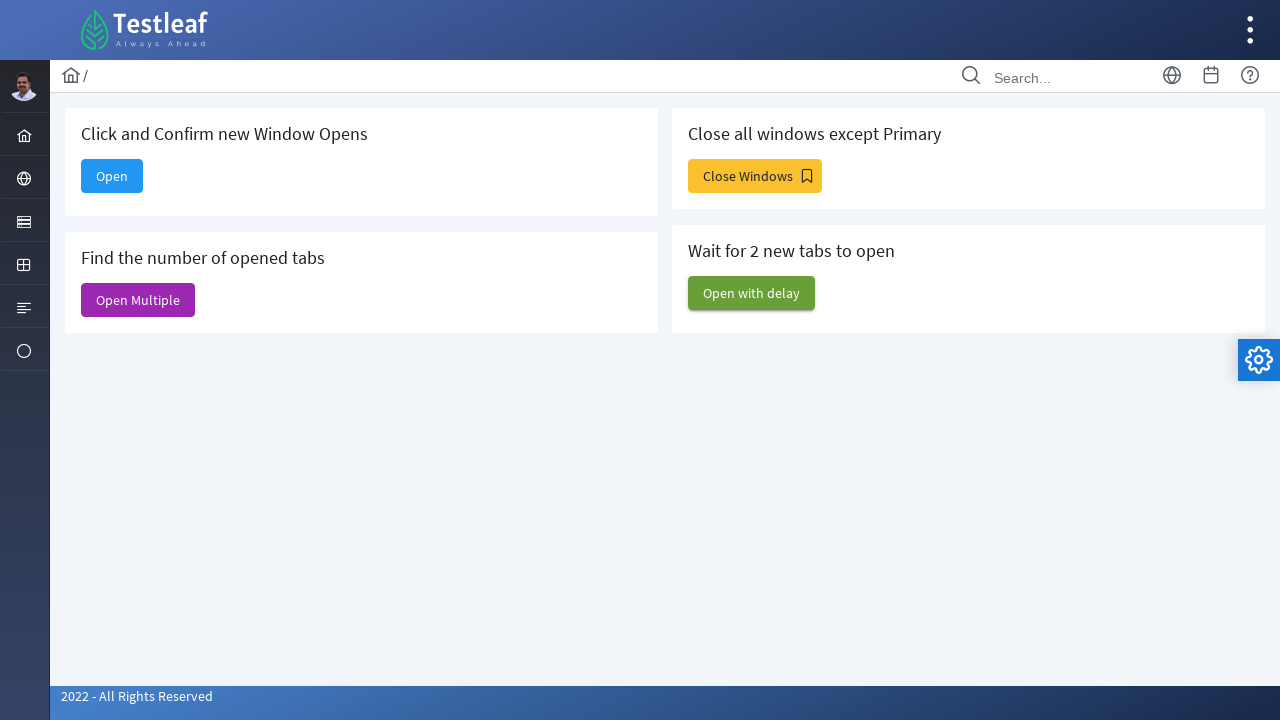

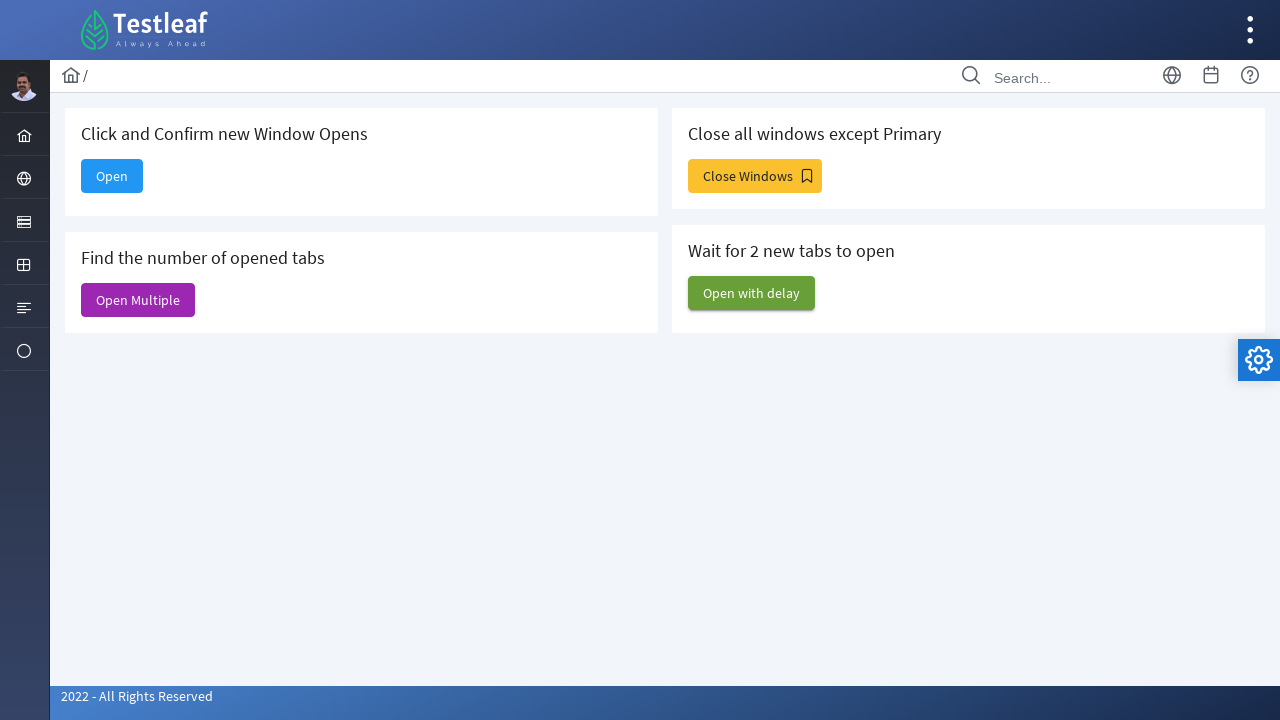